Tests keyboard actions by typing "Exceptional" into an autocomplete text box using shift key for capitalization

Starting URL: https://demoqa.com/auto-complete

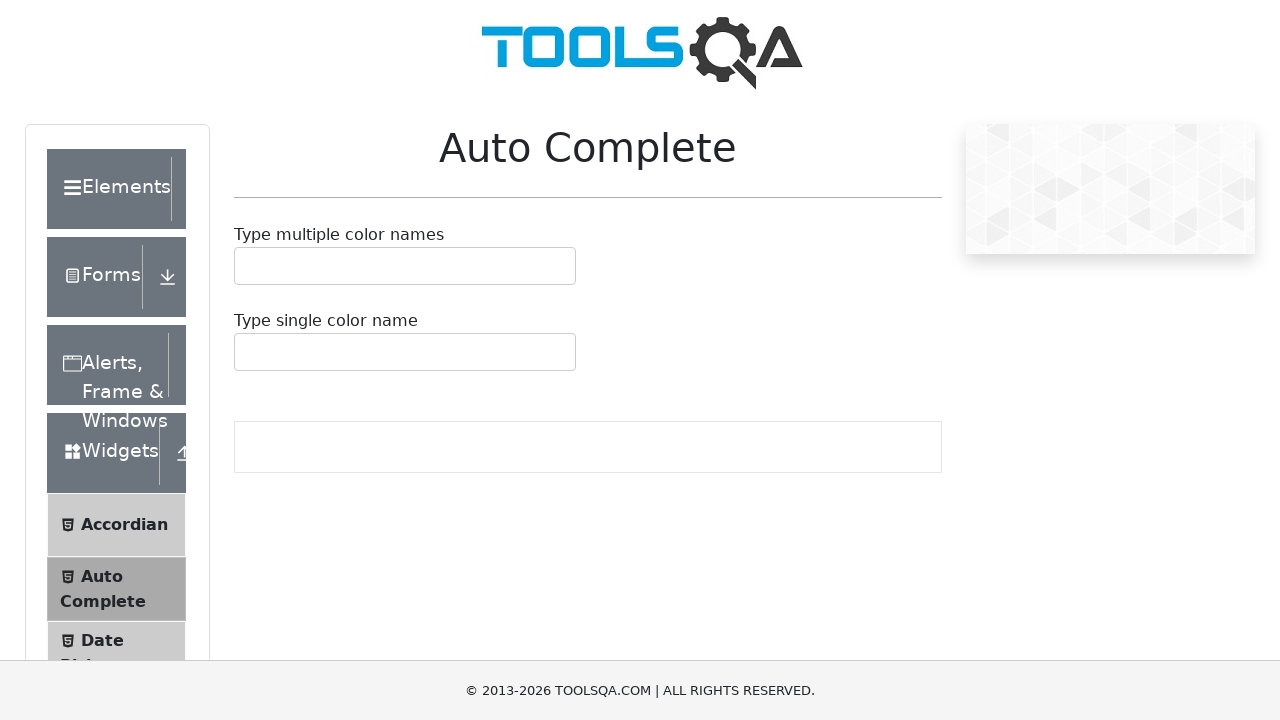

Navigated to autocomplete demo page
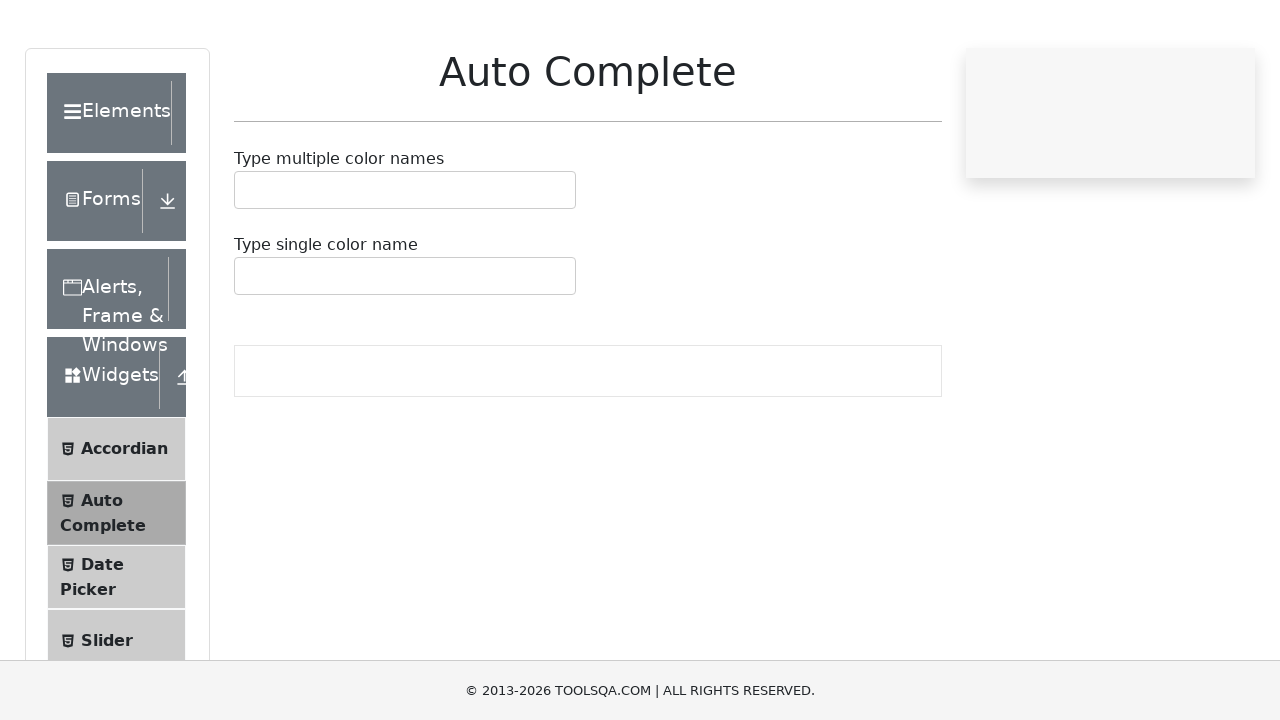

Clicked on the autocomplete text box at (405, 266) on #autoCompleteMultipleContainer
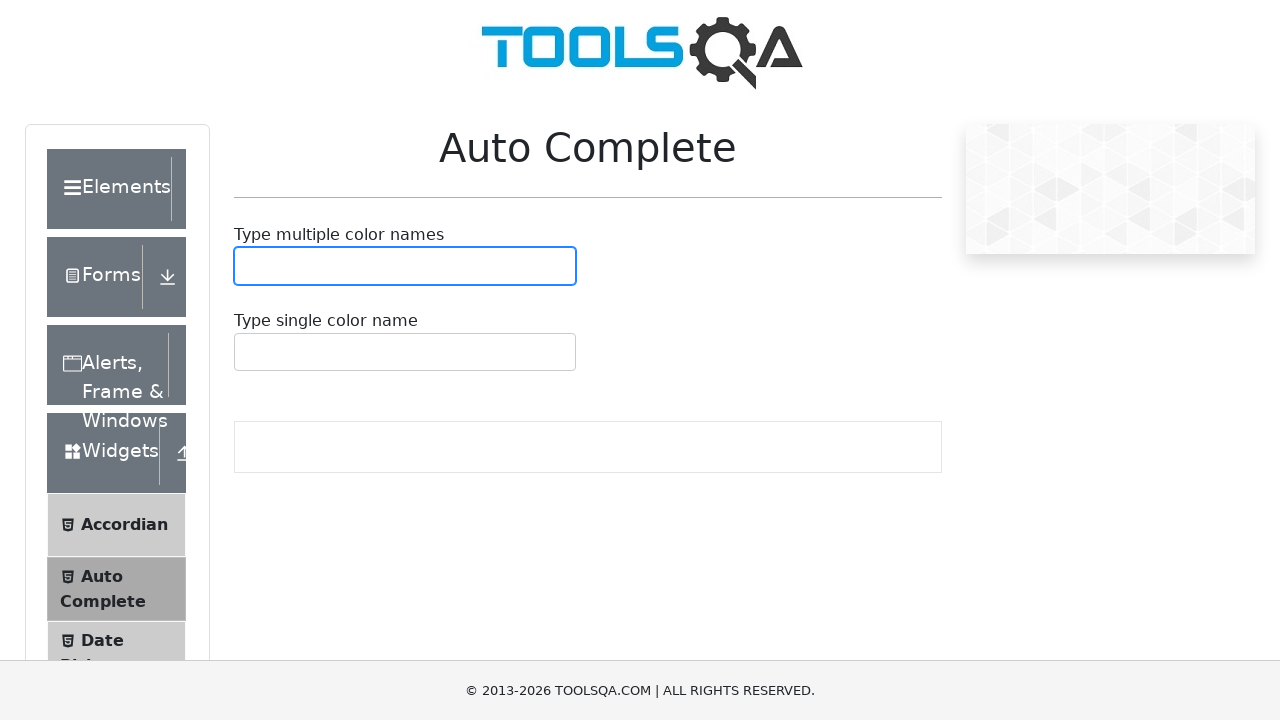

Pressed Shift key down
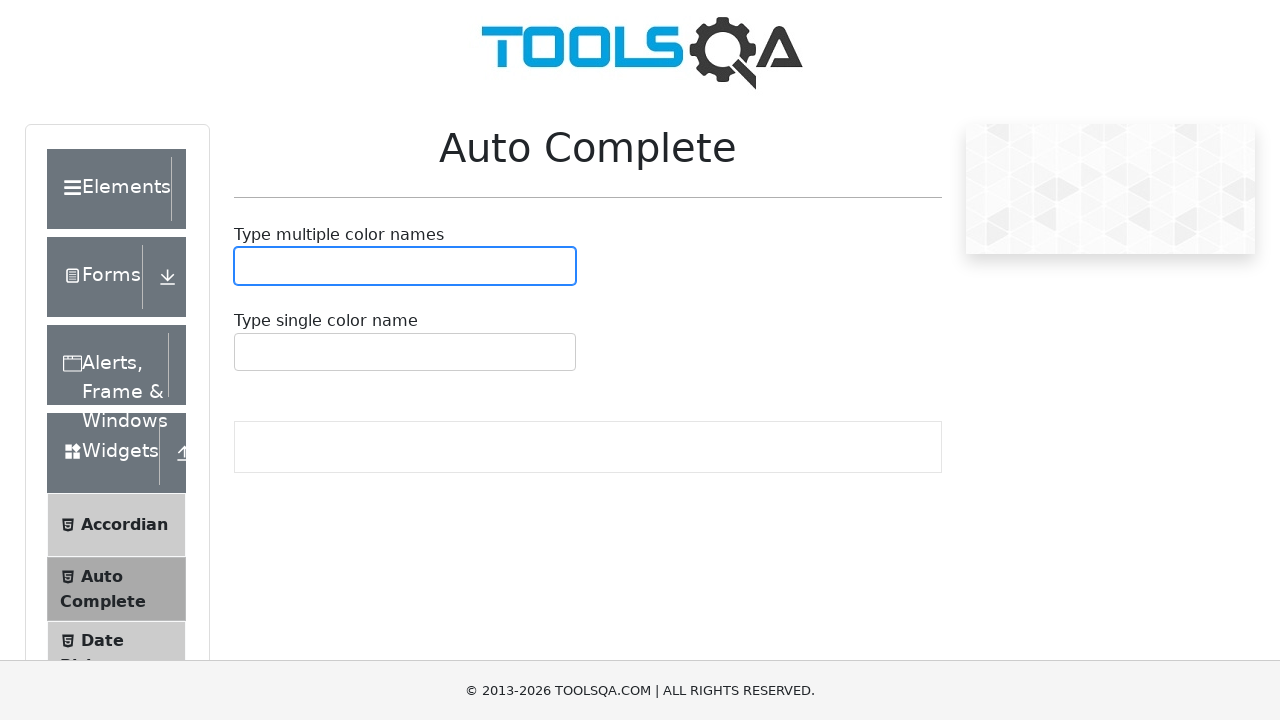

Pressed 'e' key with Shift held to type capital 'E'
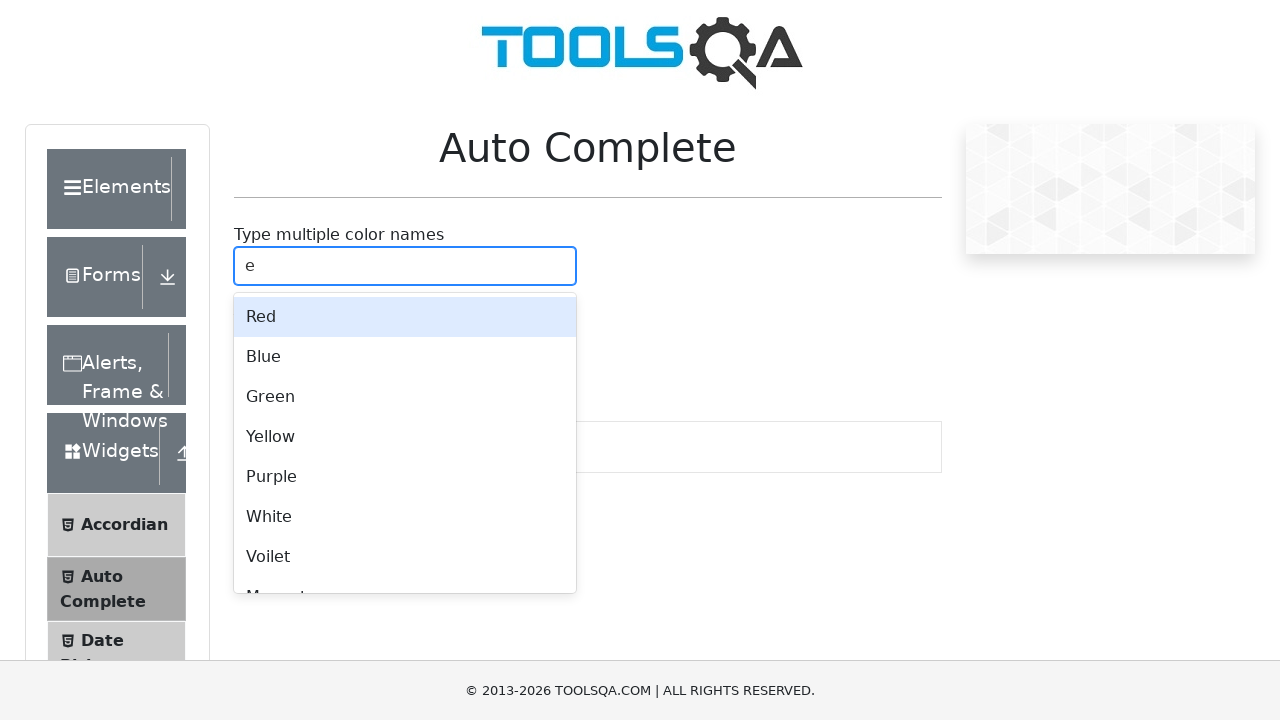

Released Shift key
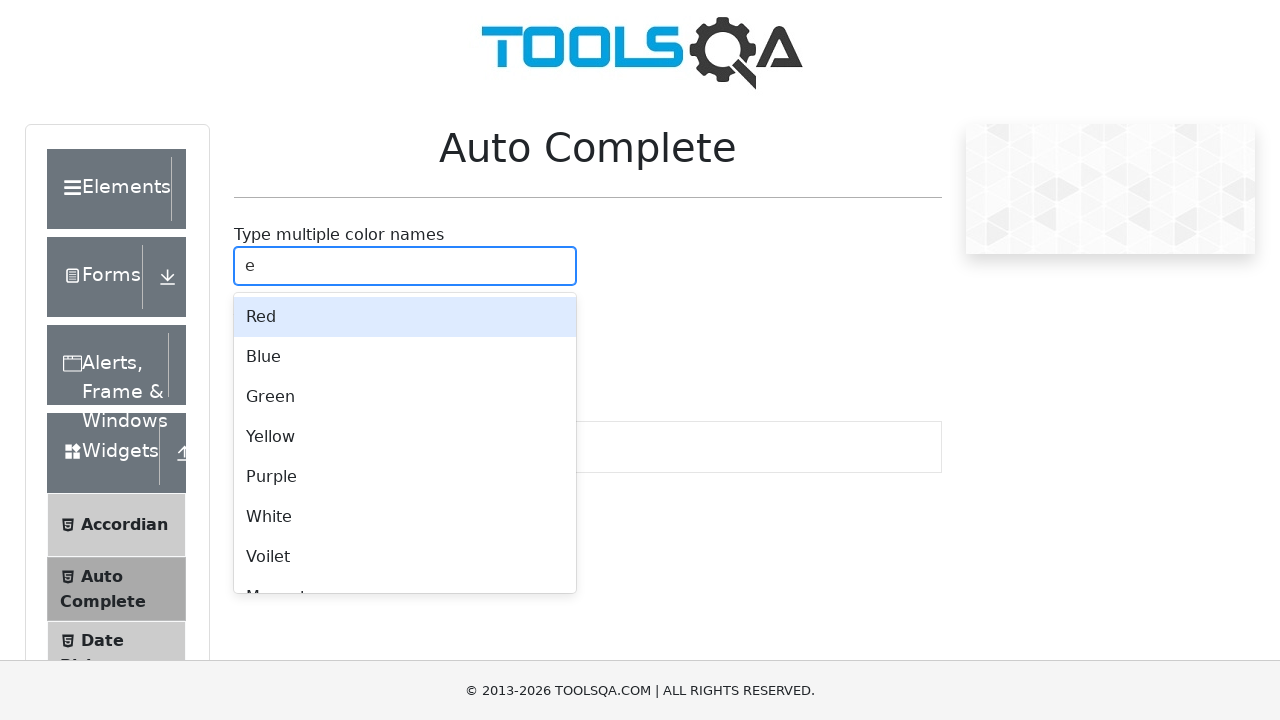

Typed 'xceptional' to complete the word 'Exceptional'
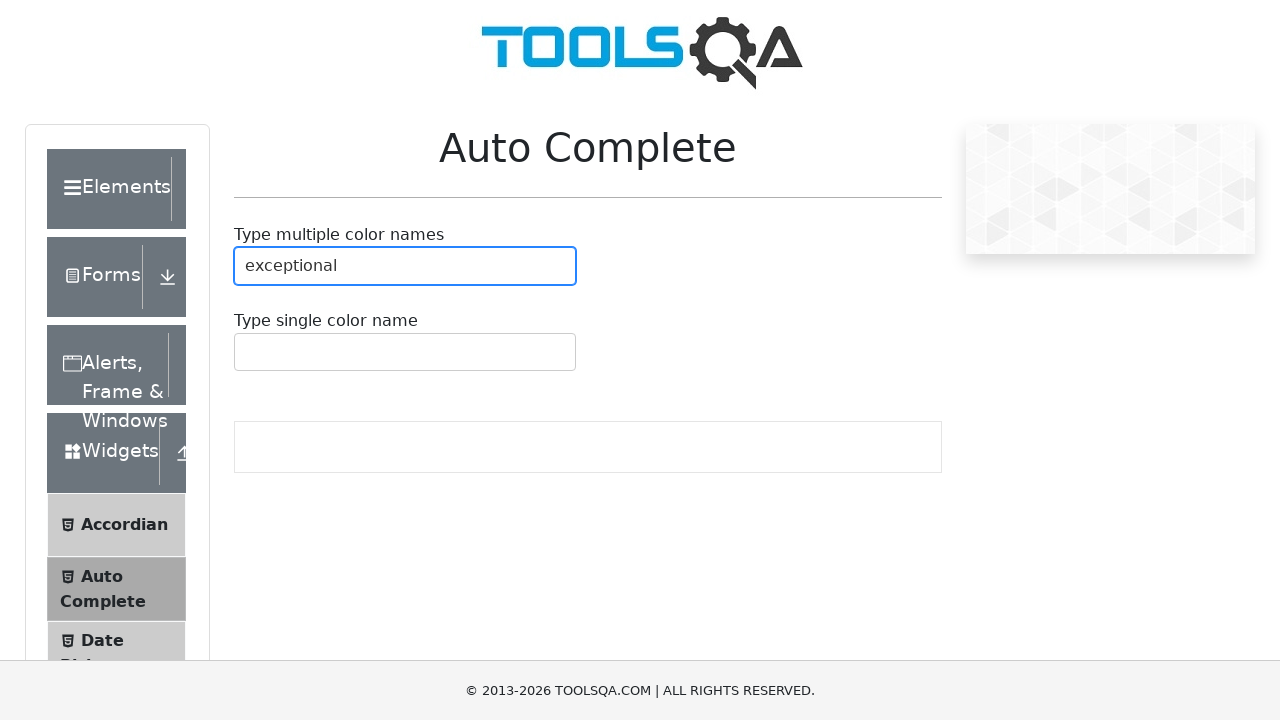

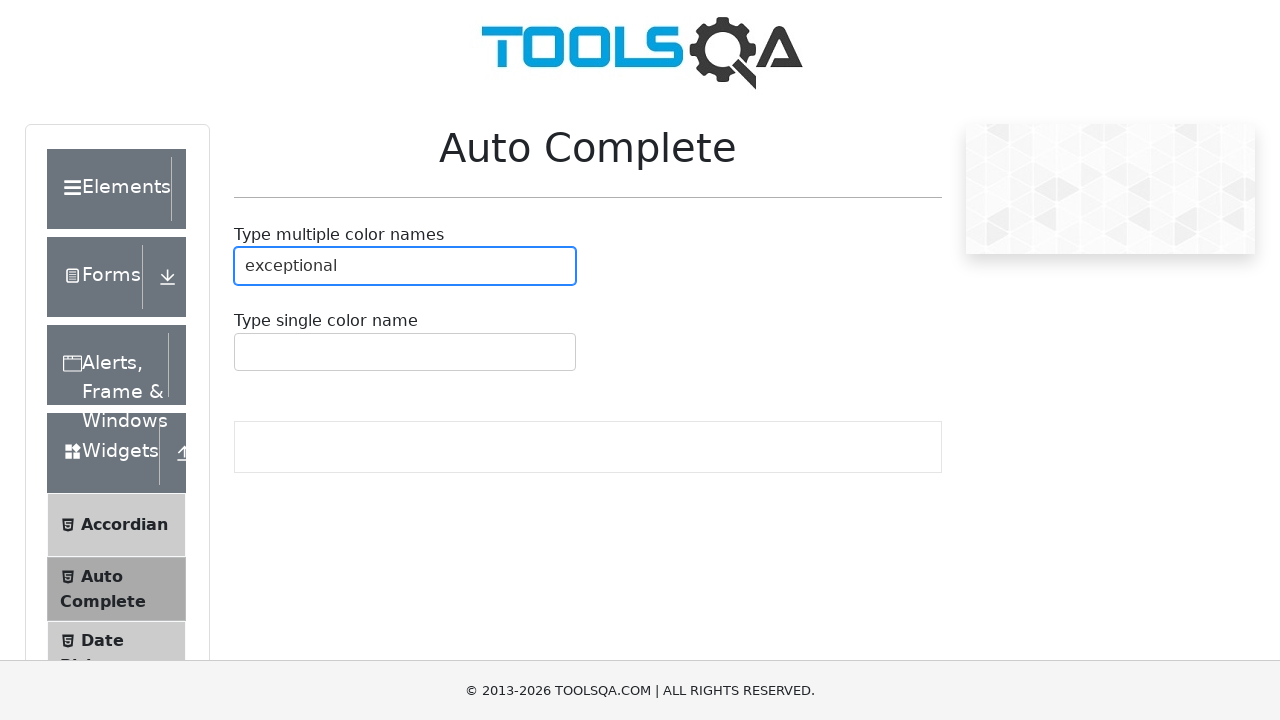